Verifies that the online payment section header displays the correct text "Онлайн пополнение без комиссии"

Starting URL: https://www.mts.by/

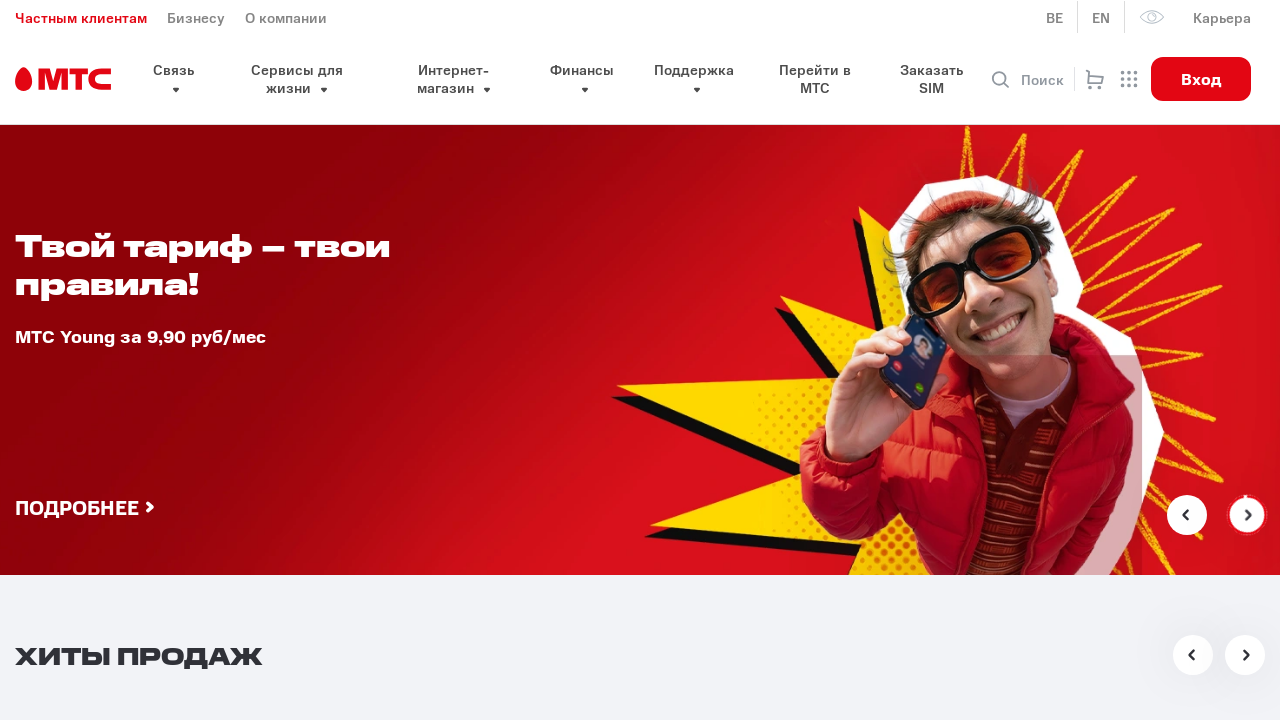

Navigated to https://www.mts.by/
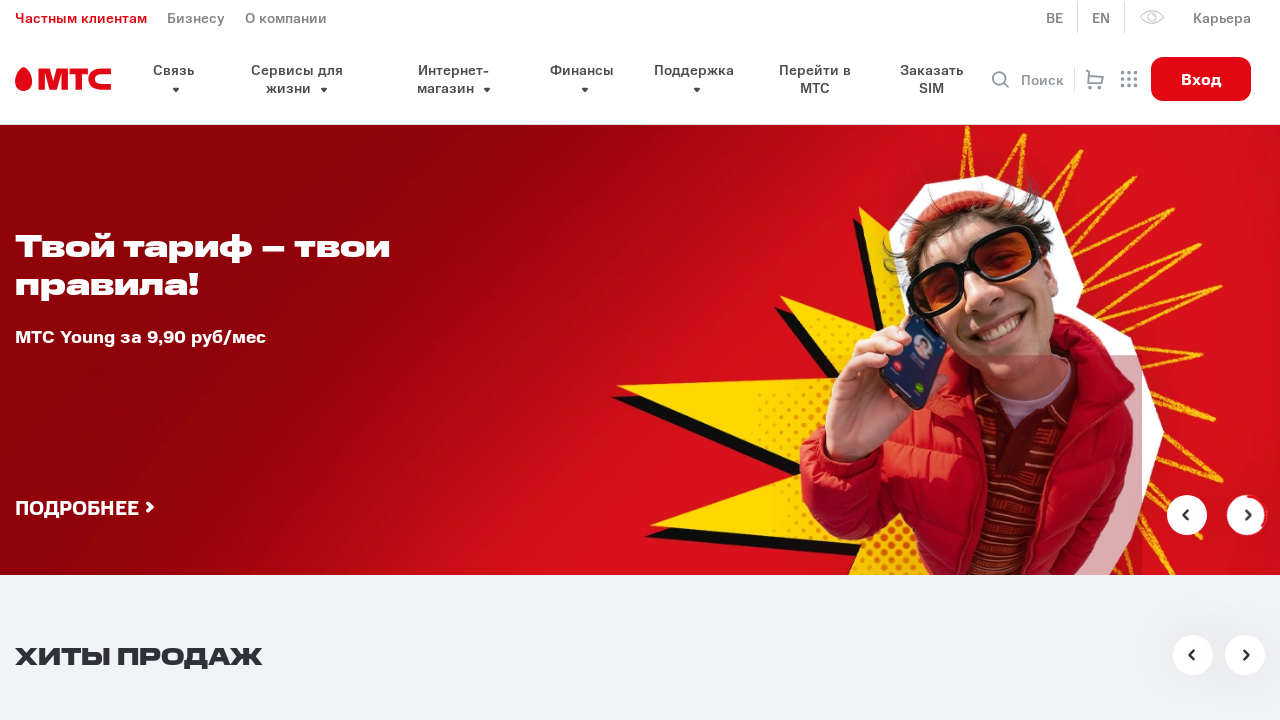

Section header elements loaded
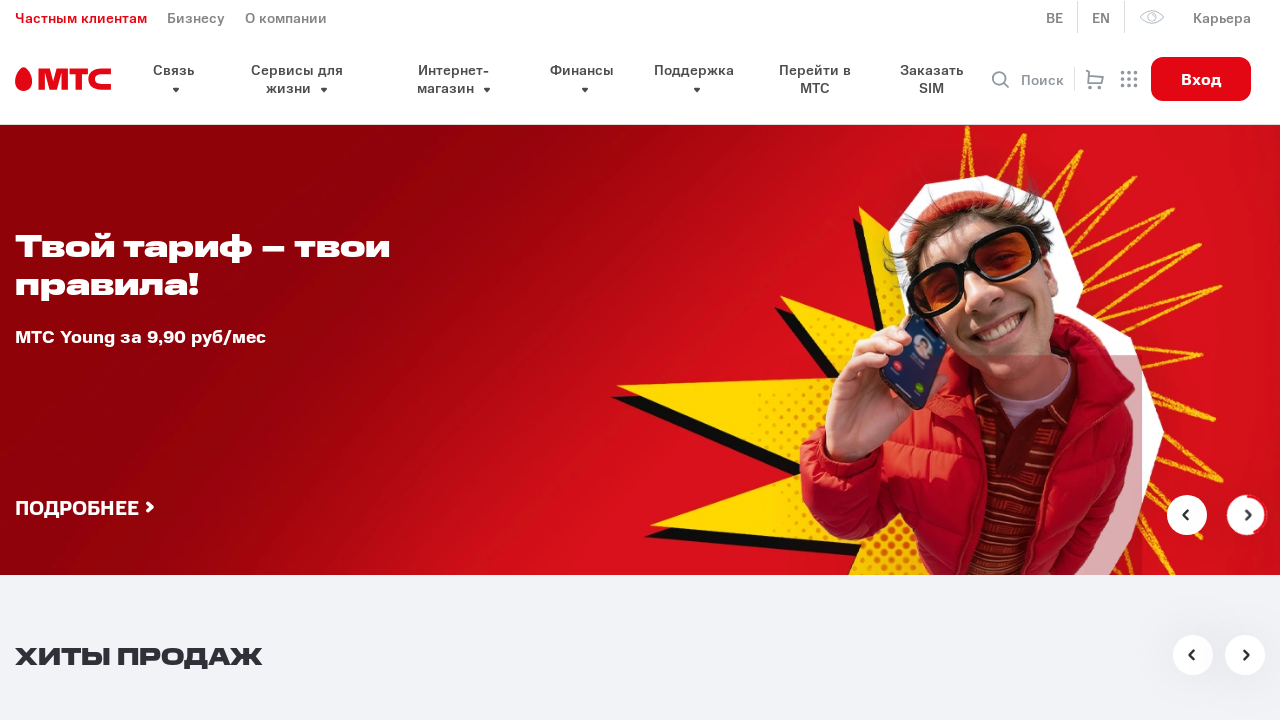

Retrieved all section header elements
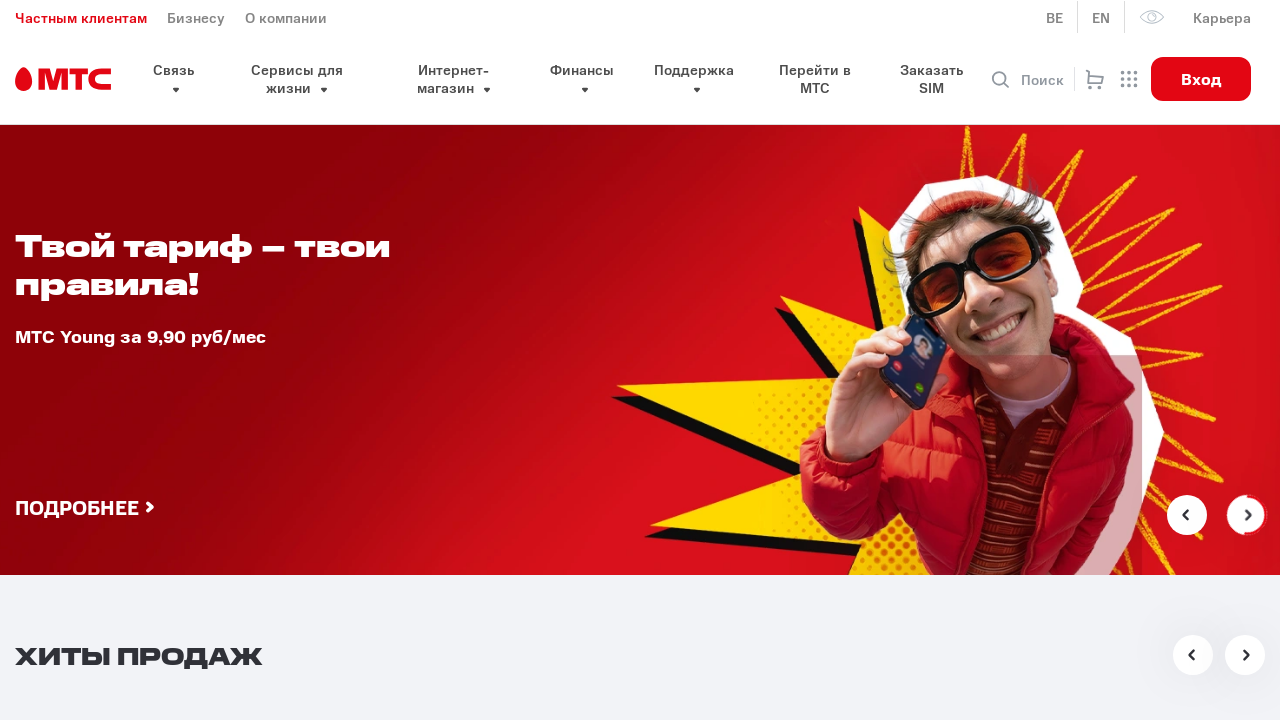

Extracted header text: 'Онлайн пополнение без комиссии'
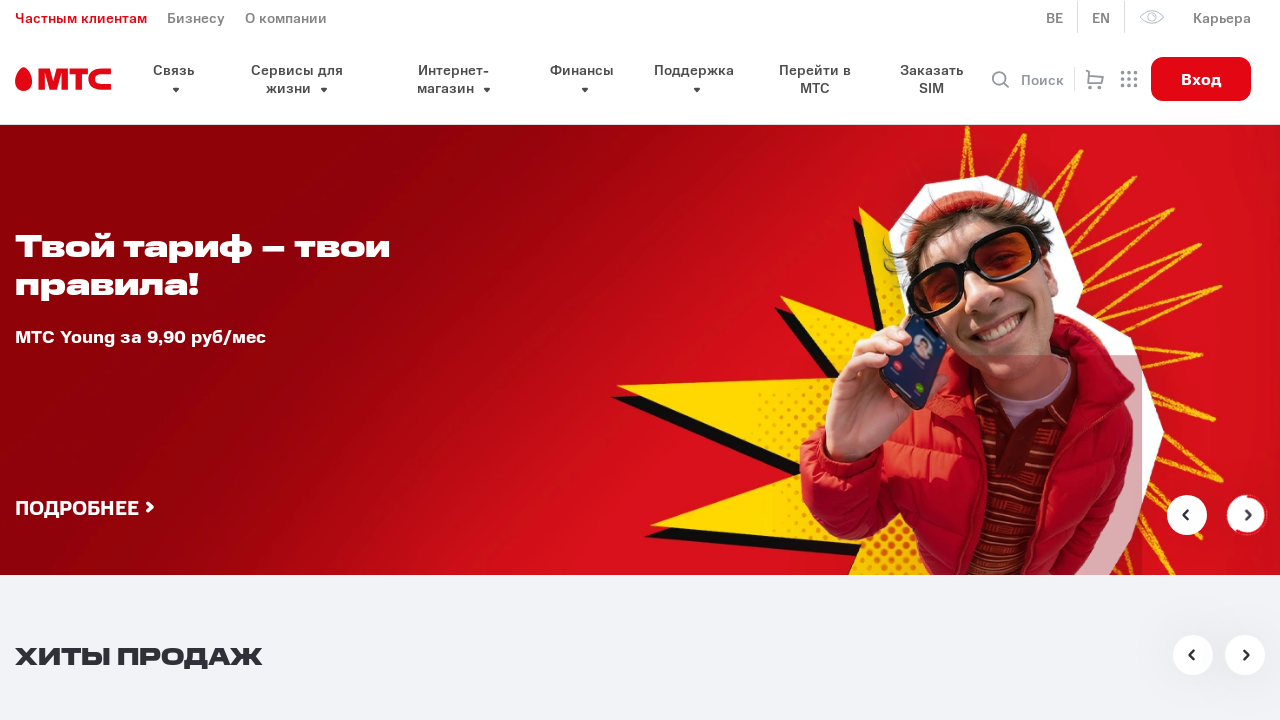

Verified that 'Онлайн пополнение' text is present in section header
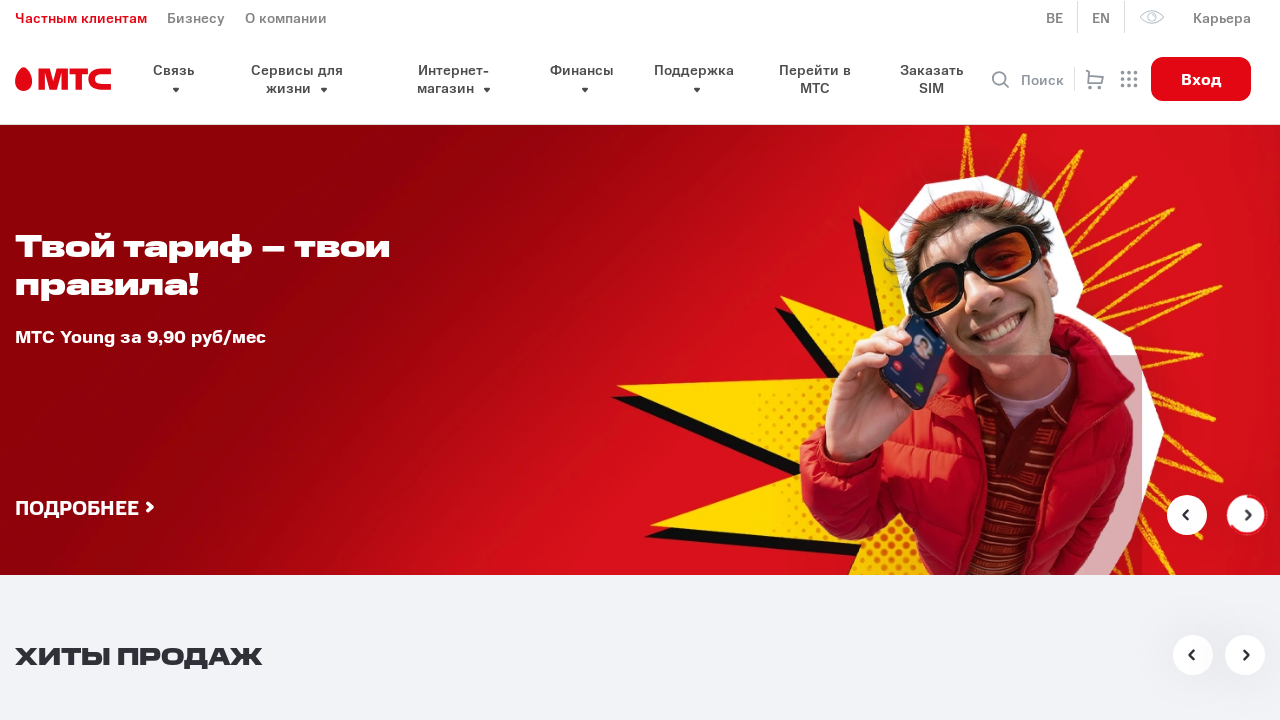

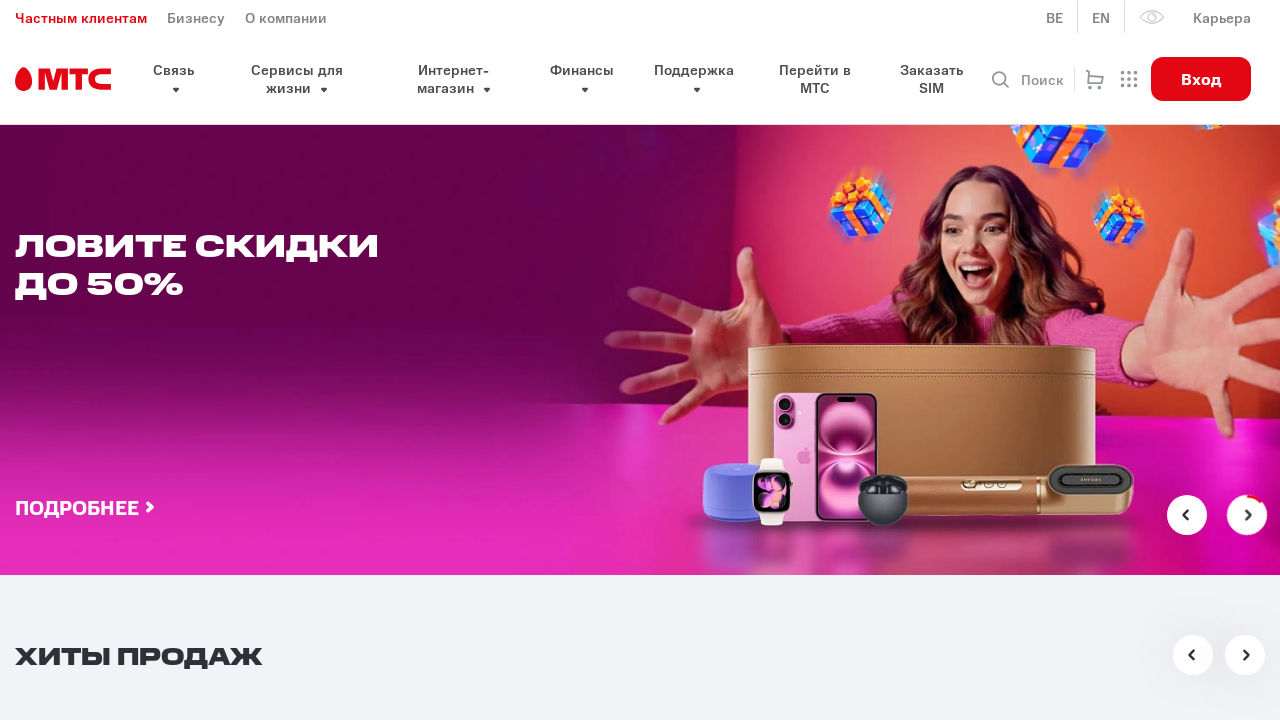